Tests a registration form by filling in first name, last name, and email fields, then submitting and verifying the success message.

Starting URL: http://suninjuly.github.io/registration1.html

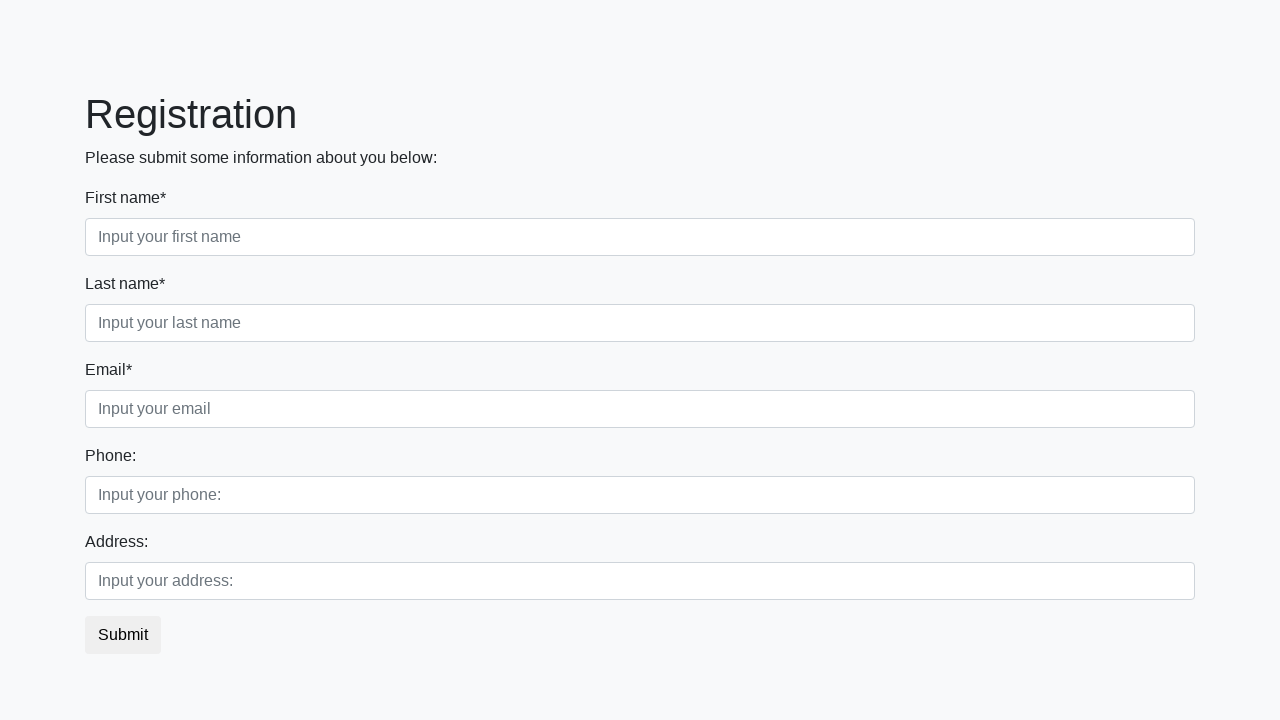

Filled first name field with 'Alex' on [placeholder="Input your first name"]
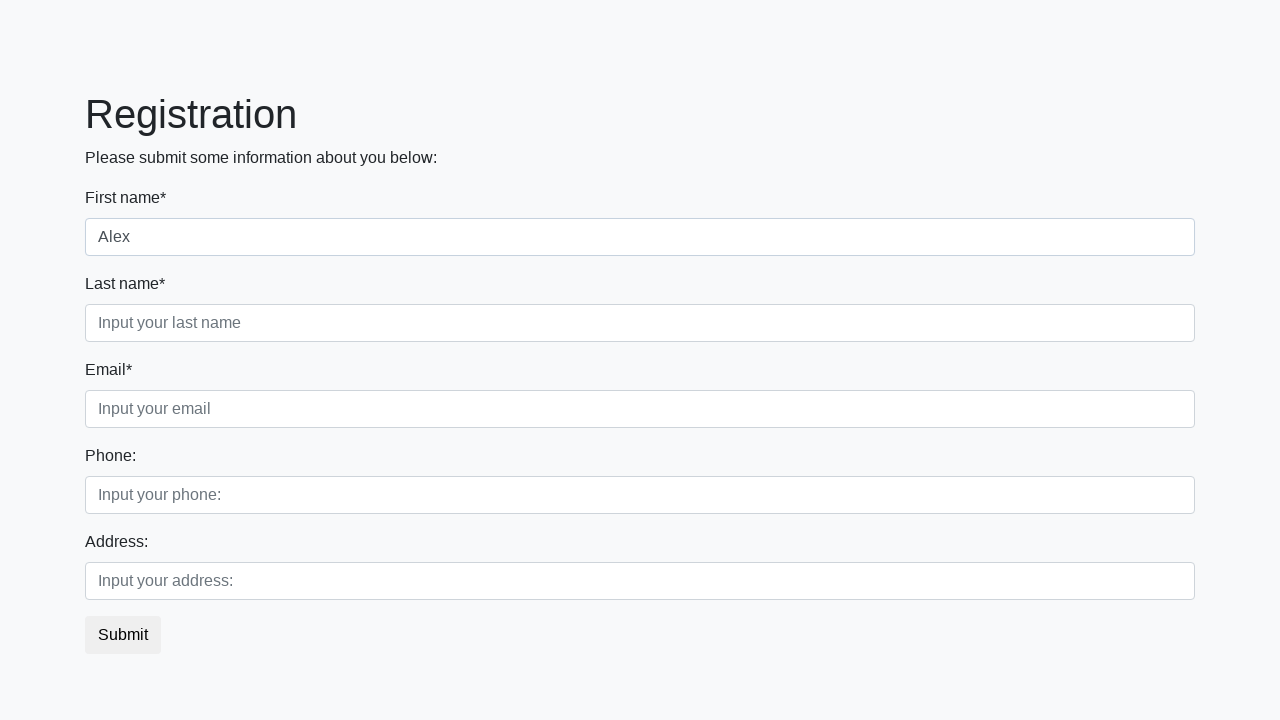

Filled last name field with 'Johnson' on [placeholder="Input your last name"]
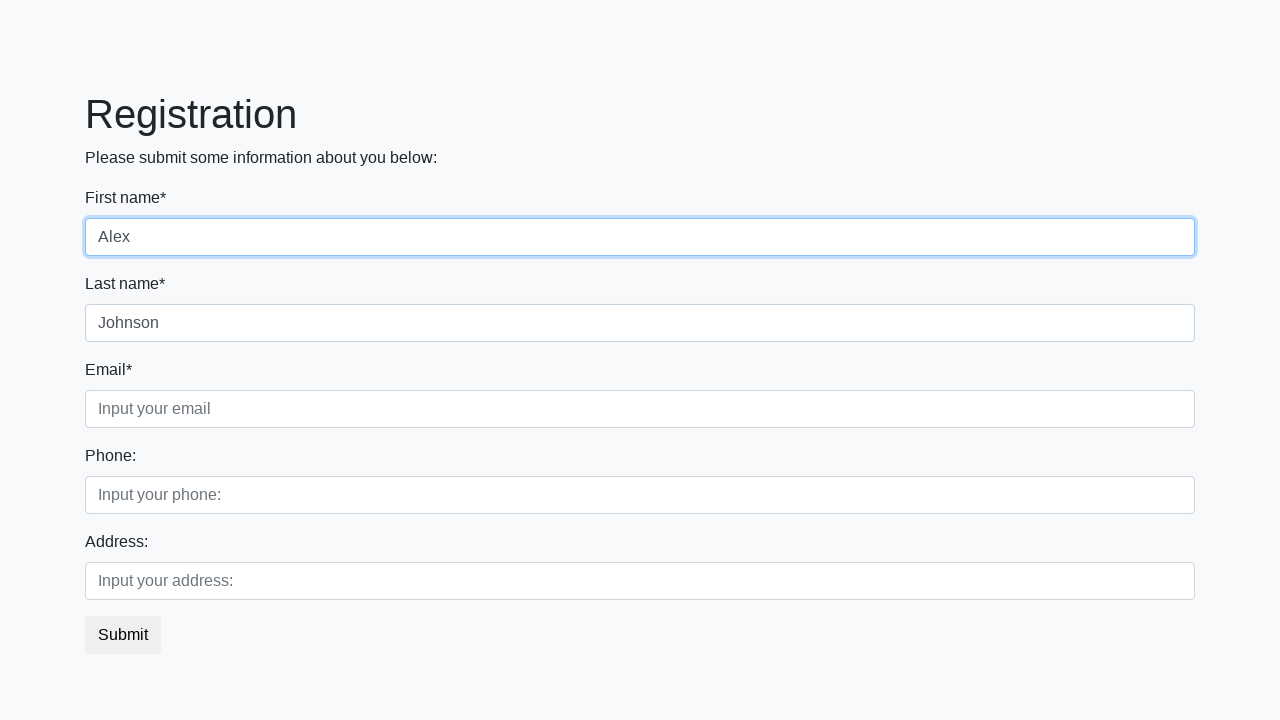

Filled email field with 'alex.johnson@example.com' on [placeholder="Input your email"]
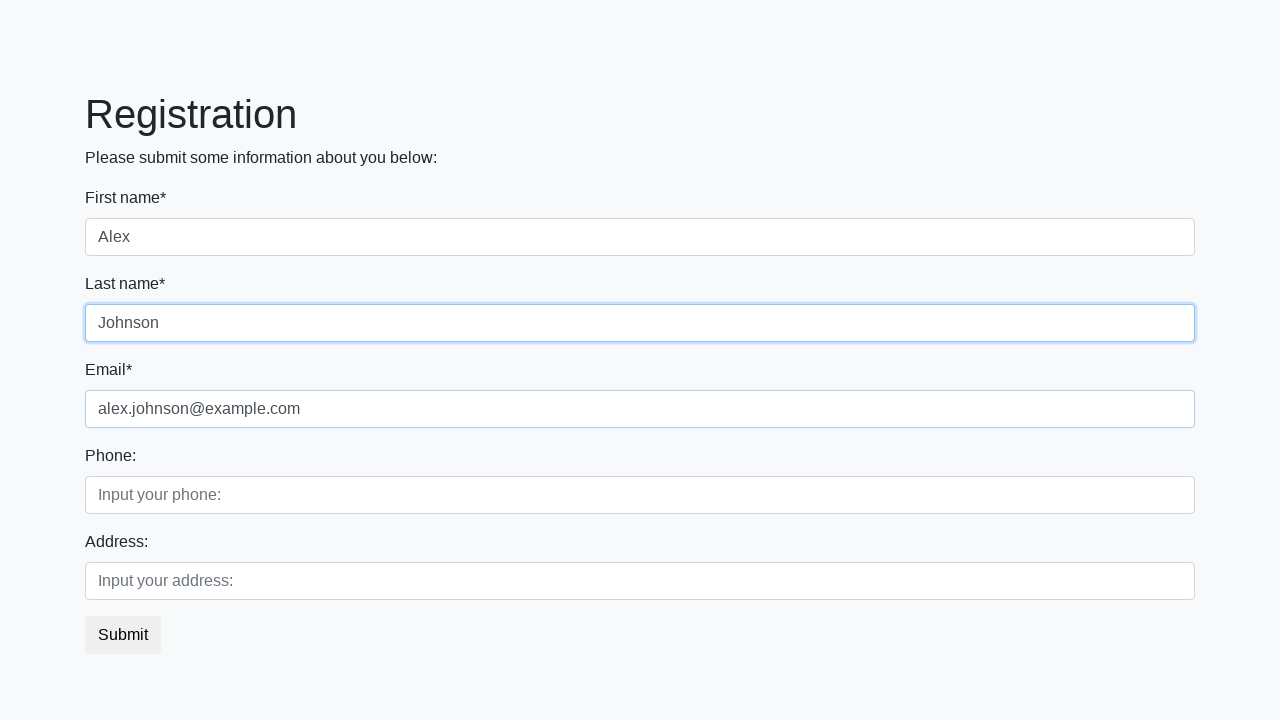

Clicked the submit button at (123, 635) on button.btn
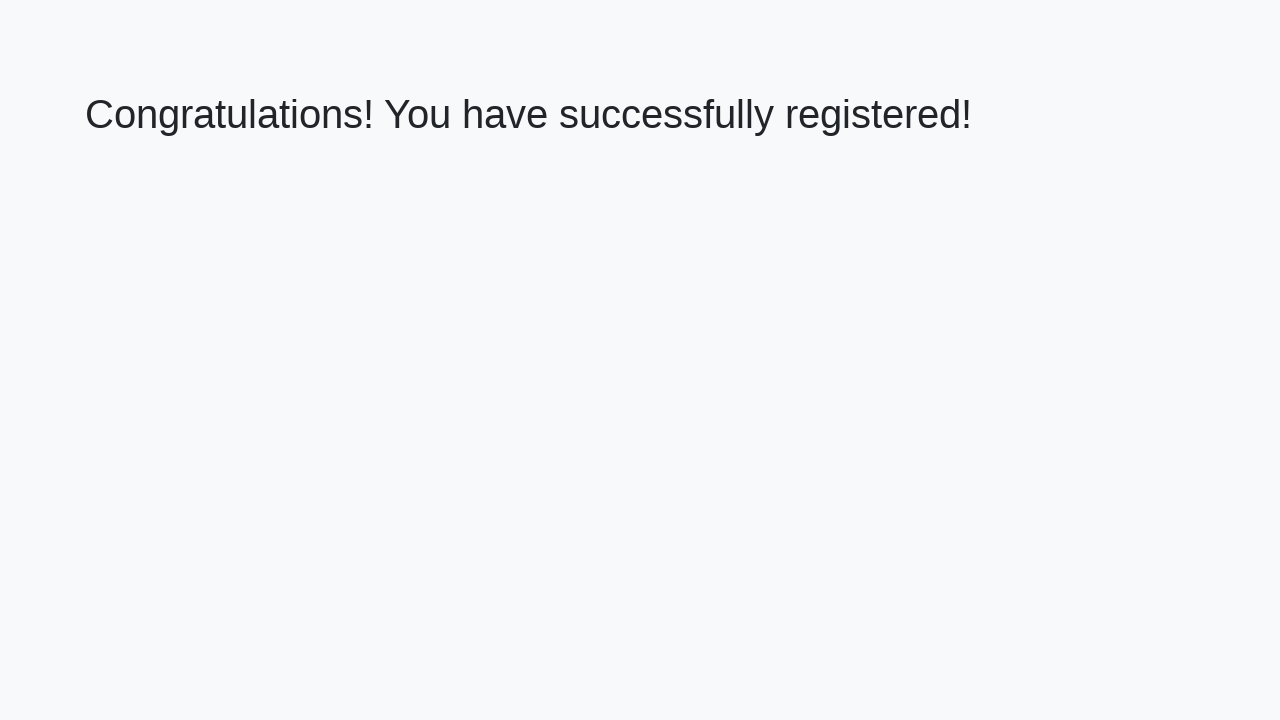

Success message heading loaded
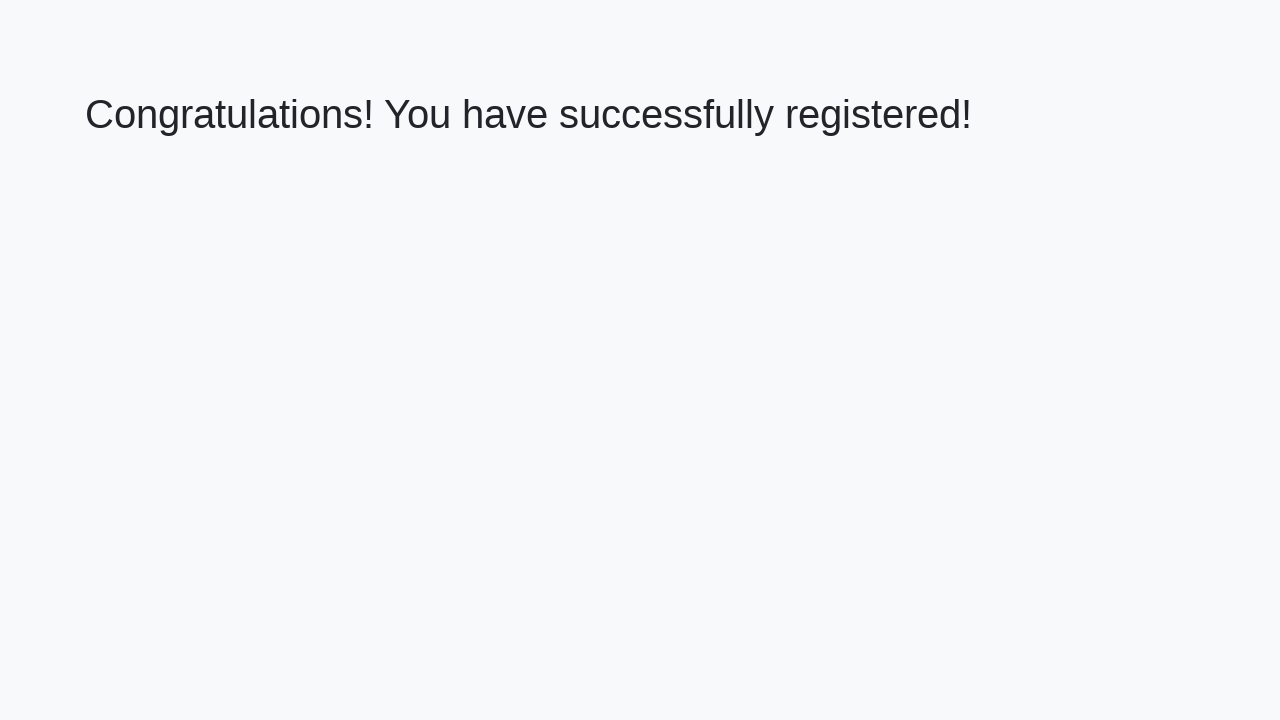

Retrieved success message text: 'Congratulations! You have successfully registered!'
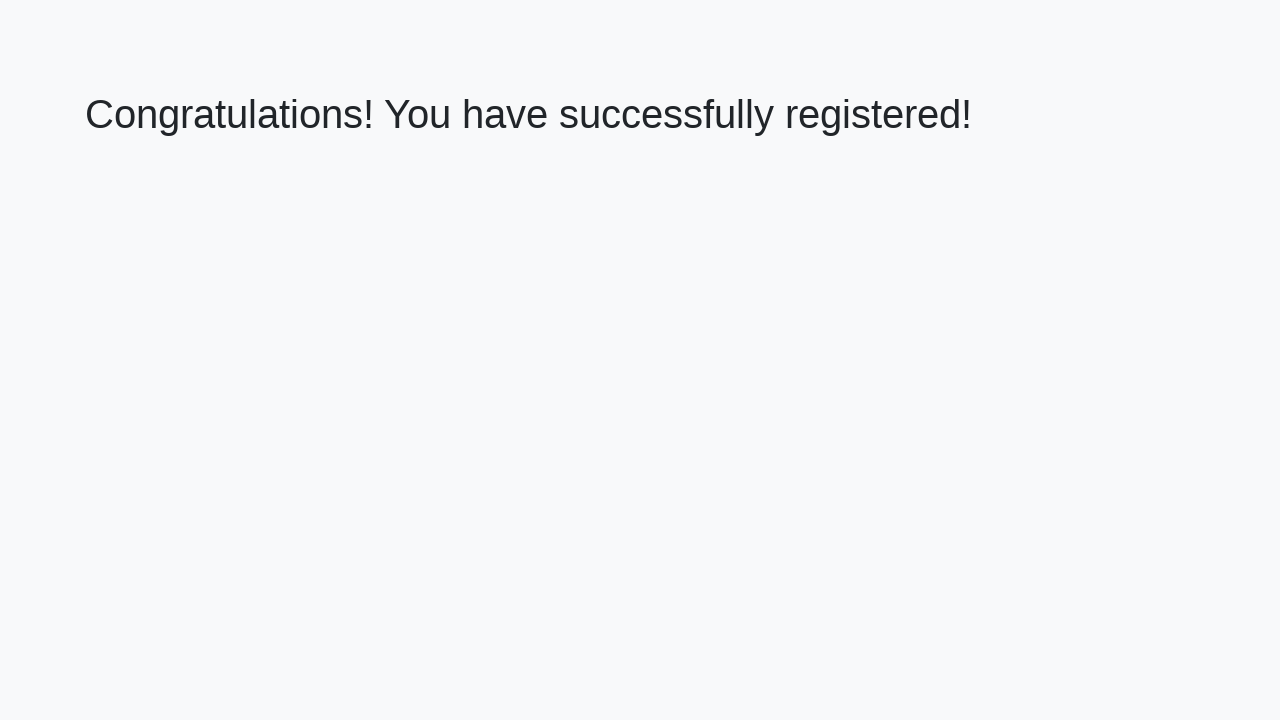

Verified success message matches expected text
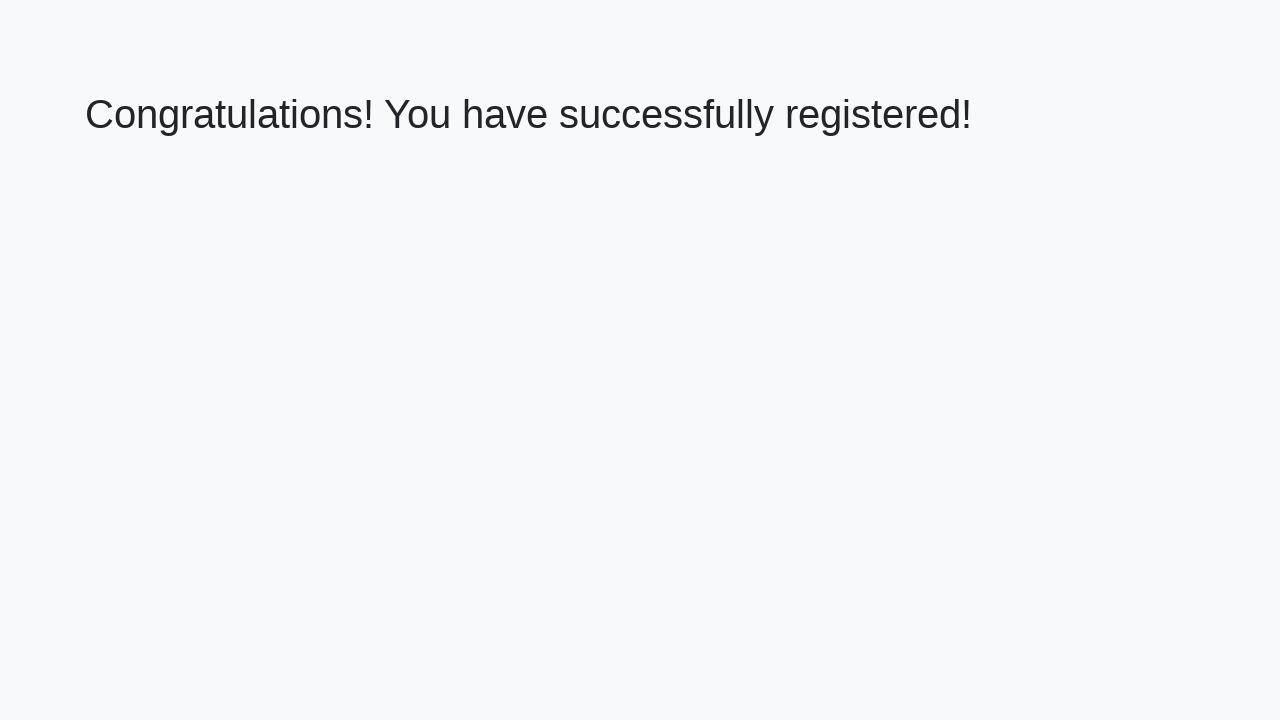

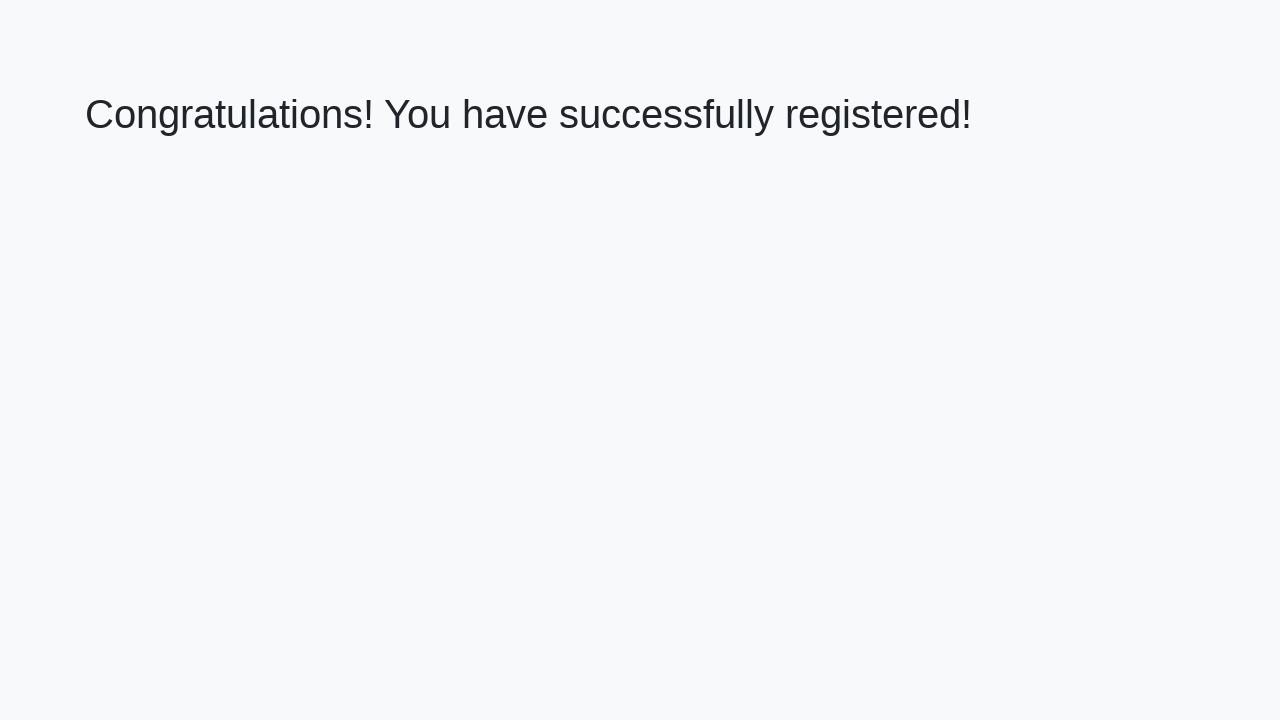